Tests floating menu functionality by scrolling to the bottom of the page and clicking the Contact link in the floating menu

Starting URL: https://the-internet.herokuapp.com/floating_menu

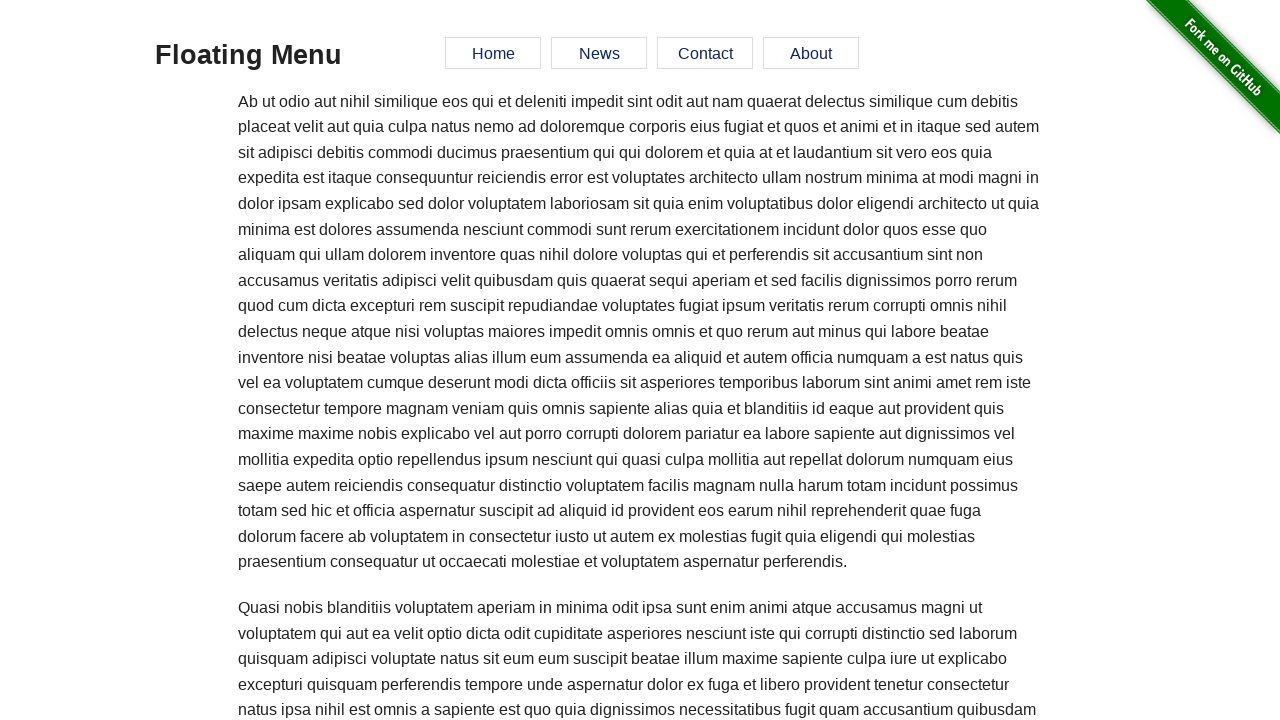

Scrolled to the bottom of the page
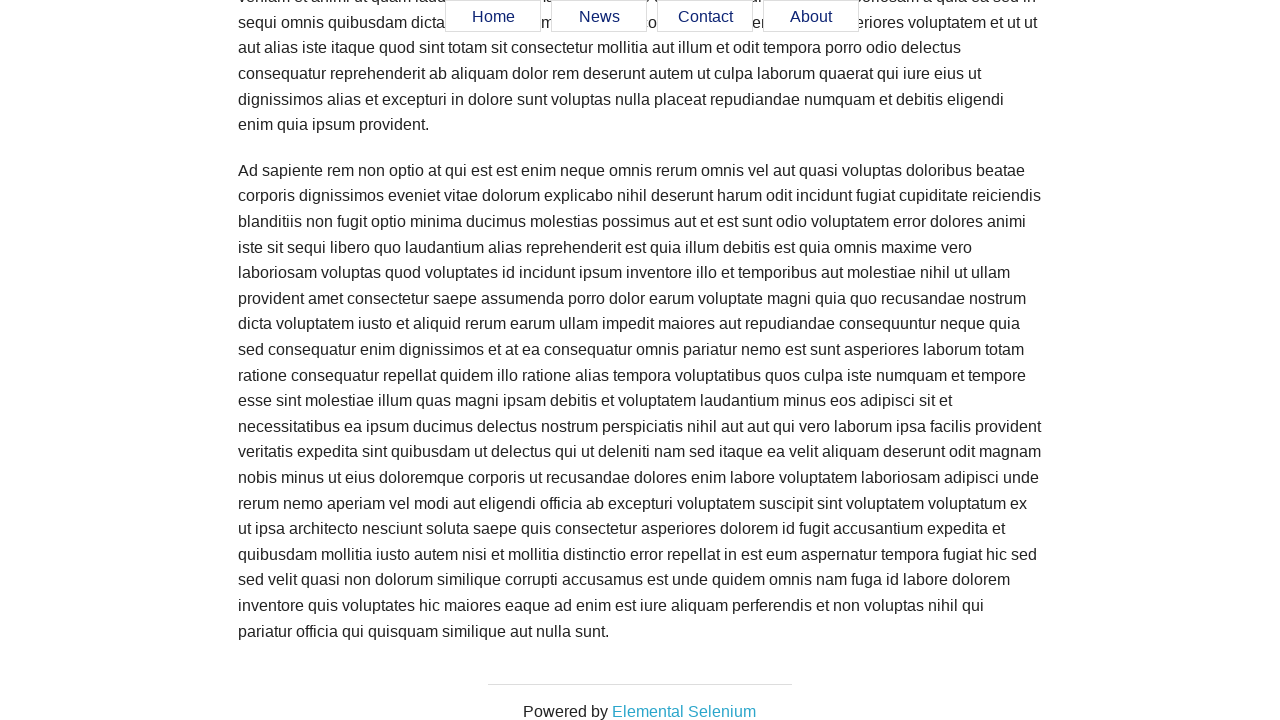

Clicked the Contact link in the floating menu at (705, 17) on a:text('Contact')
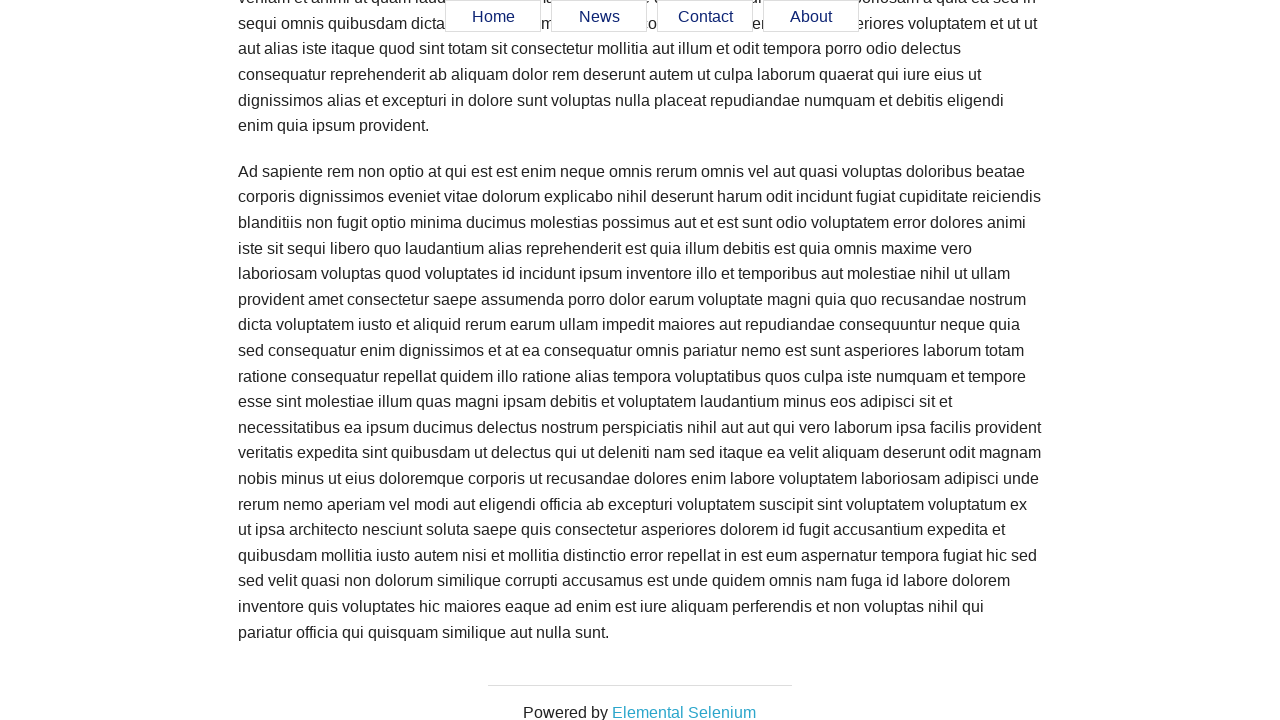

Verified navigation to contact section
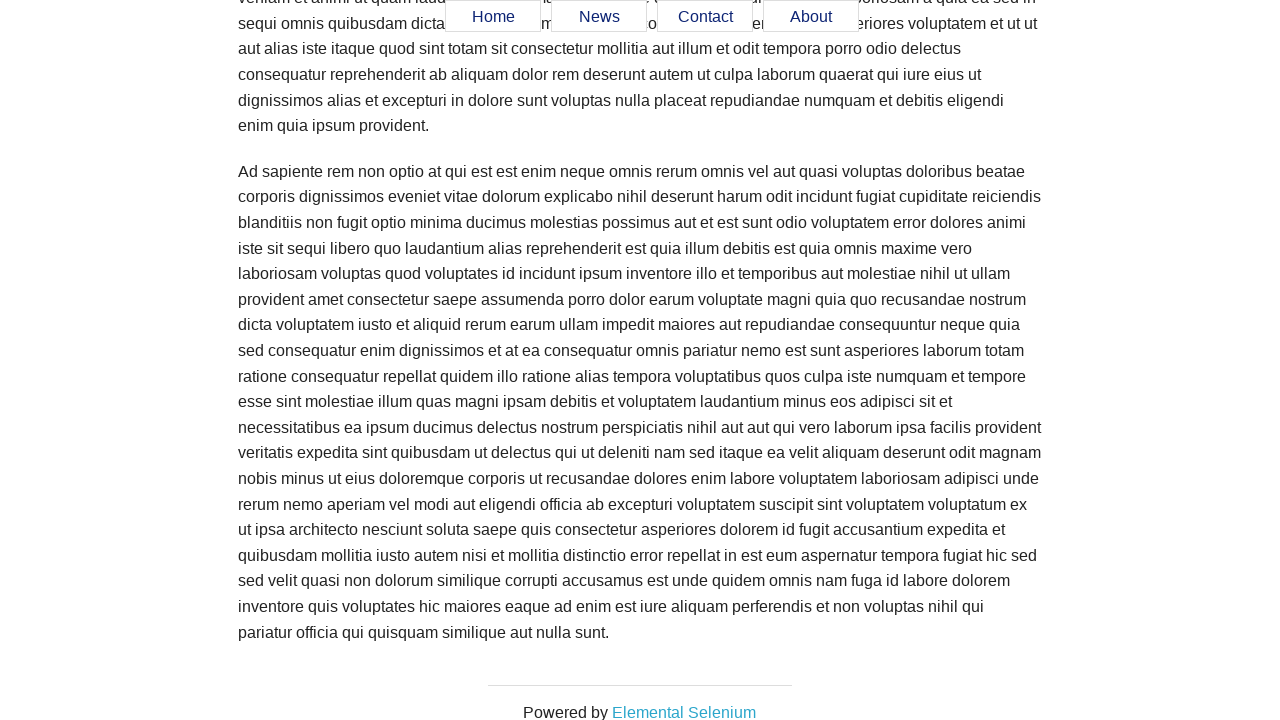

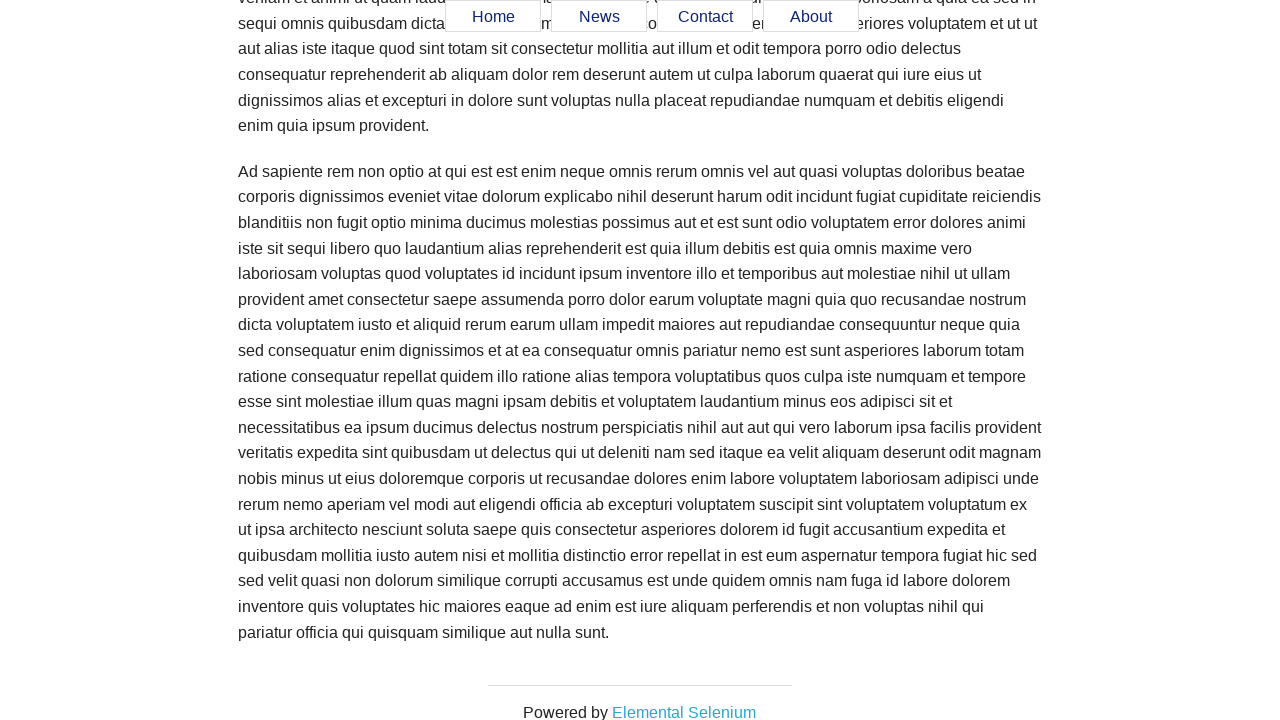